Tests JavaScript alert popup handling by clicking a button that triggers an alert, then accepting the alert dialog.

Starting URL: https://omayo.blogspot.com/

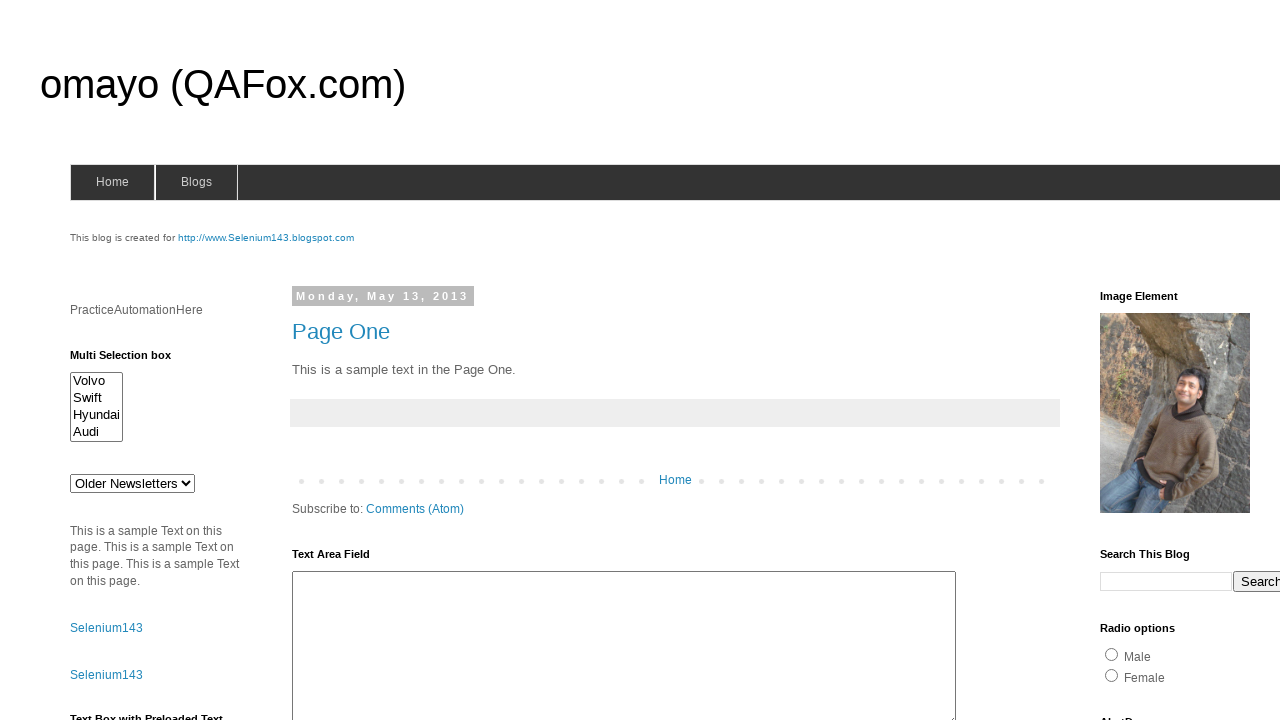

Clicked button #alert1 to trigger JavaScript alert at (1154, 361) on #alert1
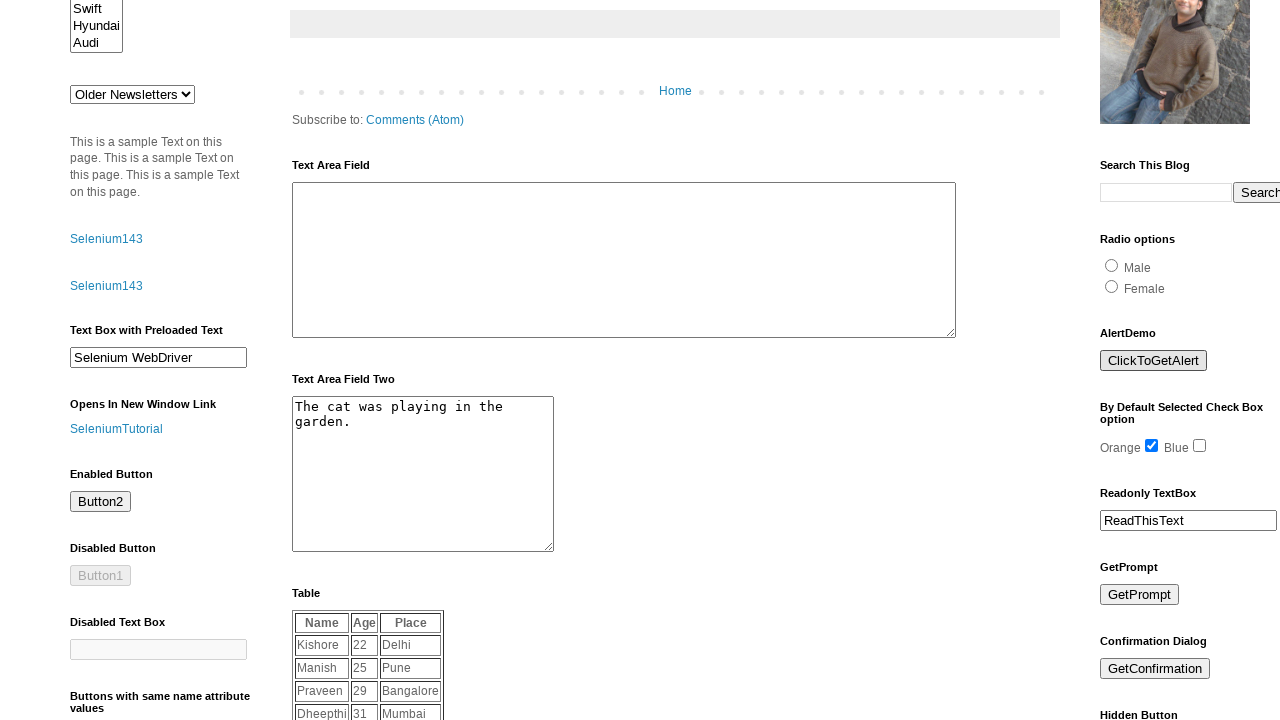

Set up dialog handler to automatically accept alerts
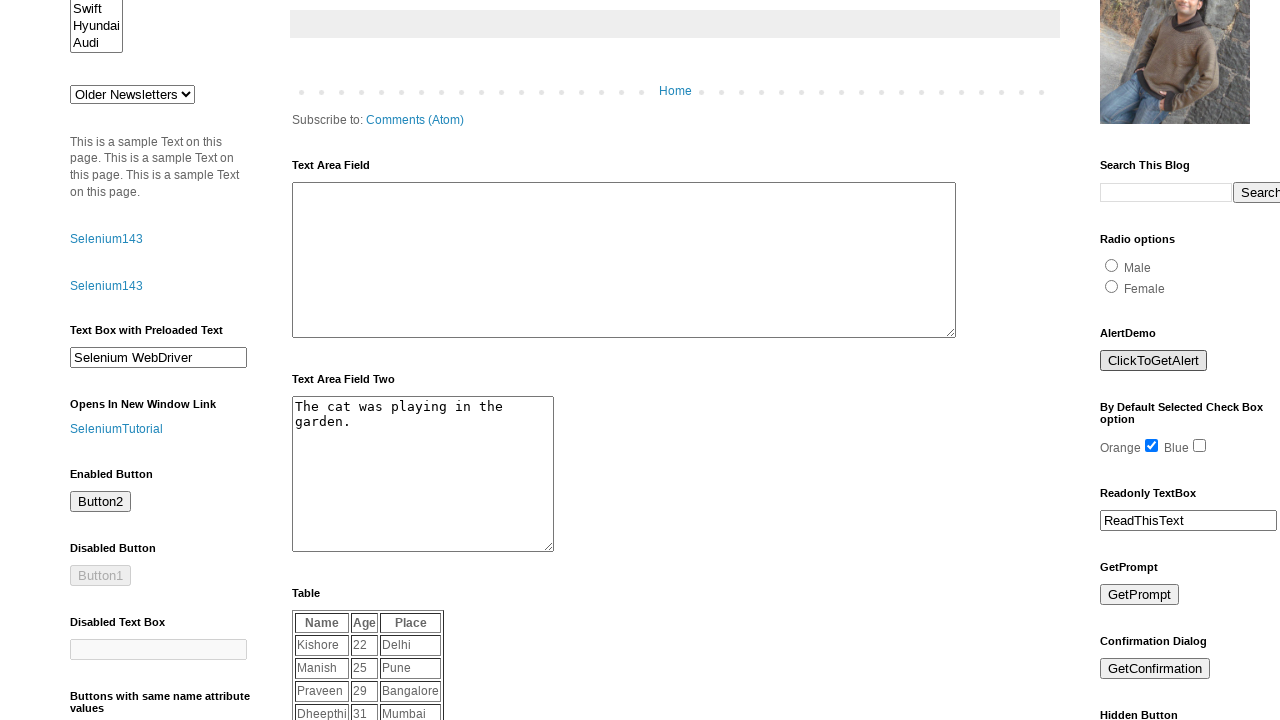

Configured alternative dialog handler with message logging
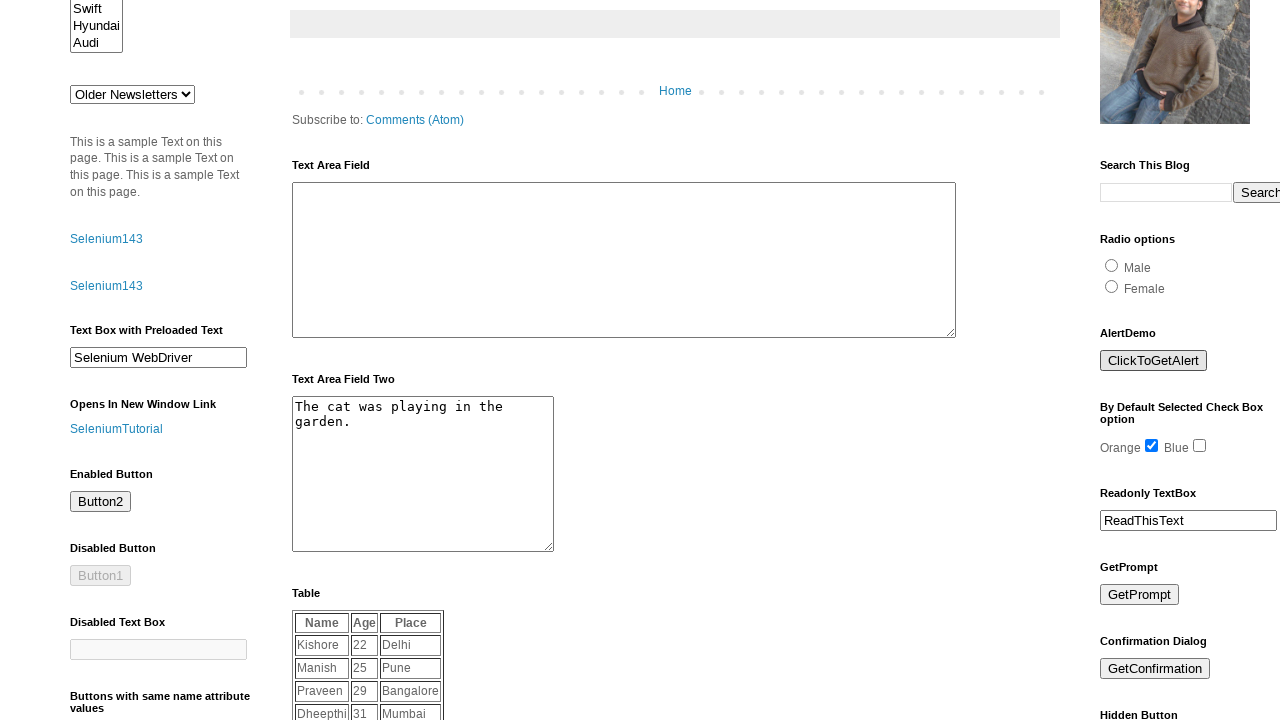

Clicked button #alert1 again to trigger alert with handler ready at (1154, 361) on #alert1
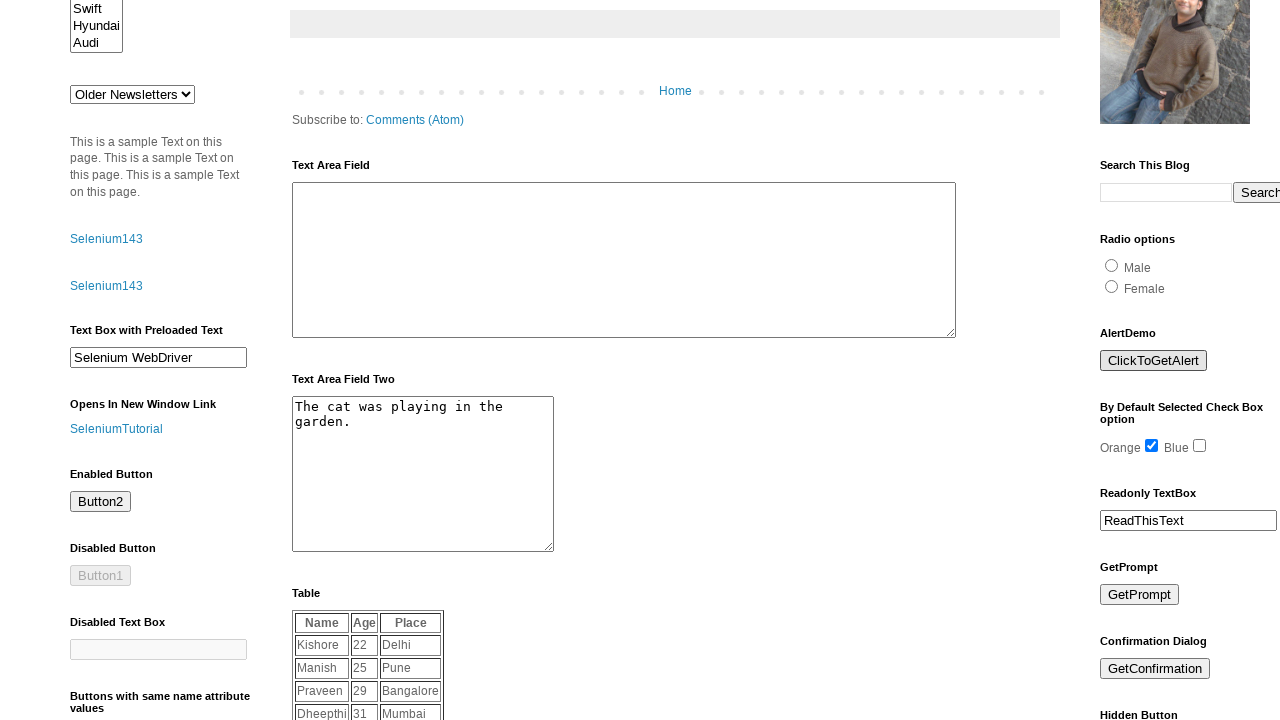

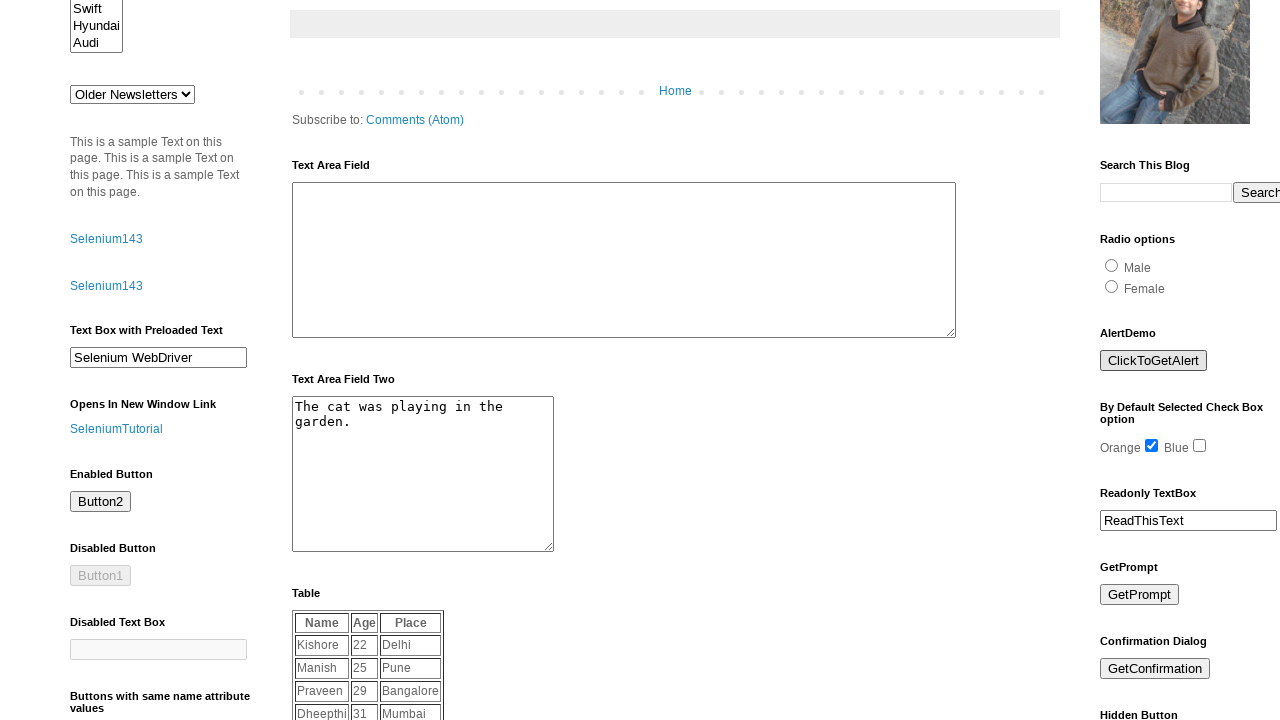